Tests scrolling to the footer element on a GitHub profile page

Starting URL: https://github.com/Silenttttttt

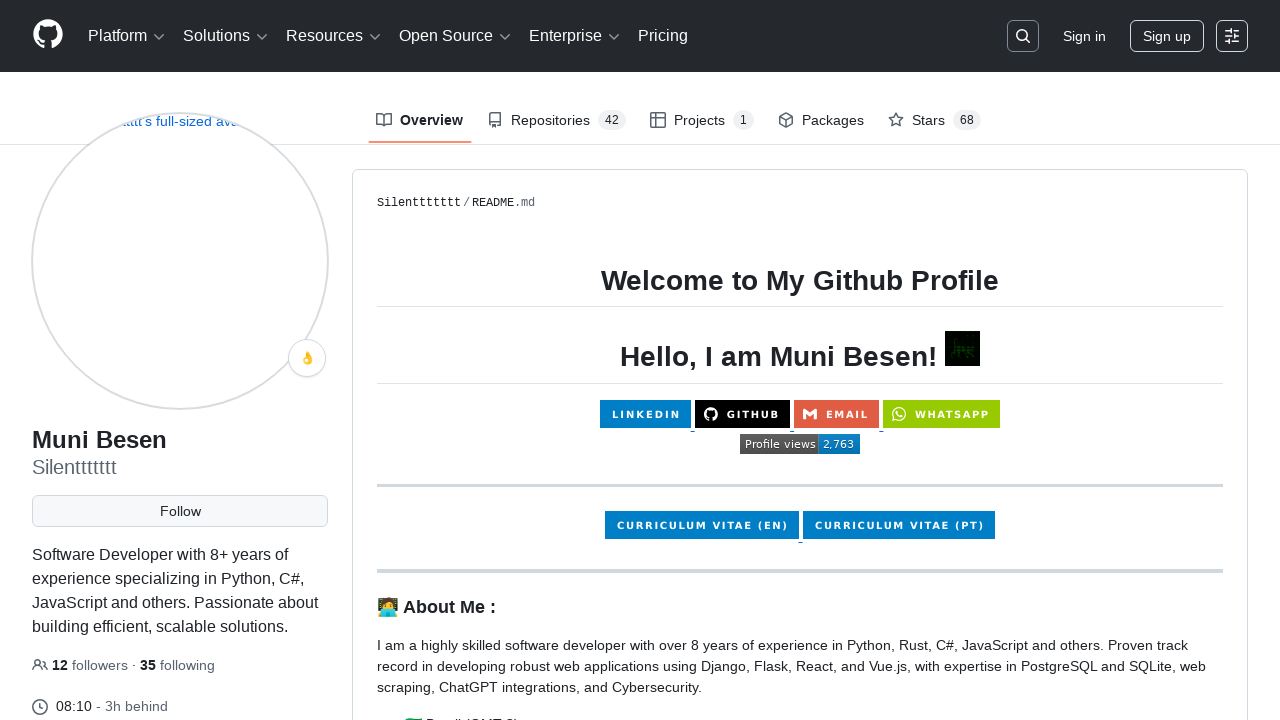

Waited for GitHub profile page to load (networkidle)
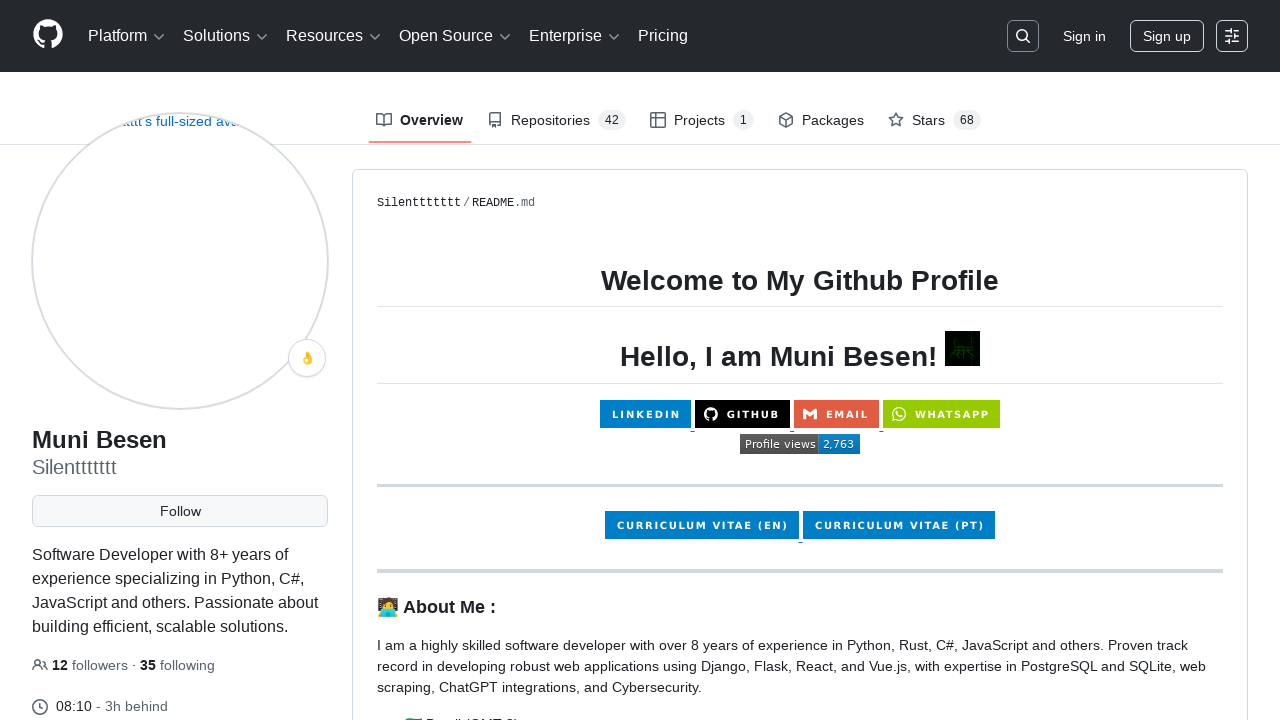

Scrolled to footer element on GitHub profile page
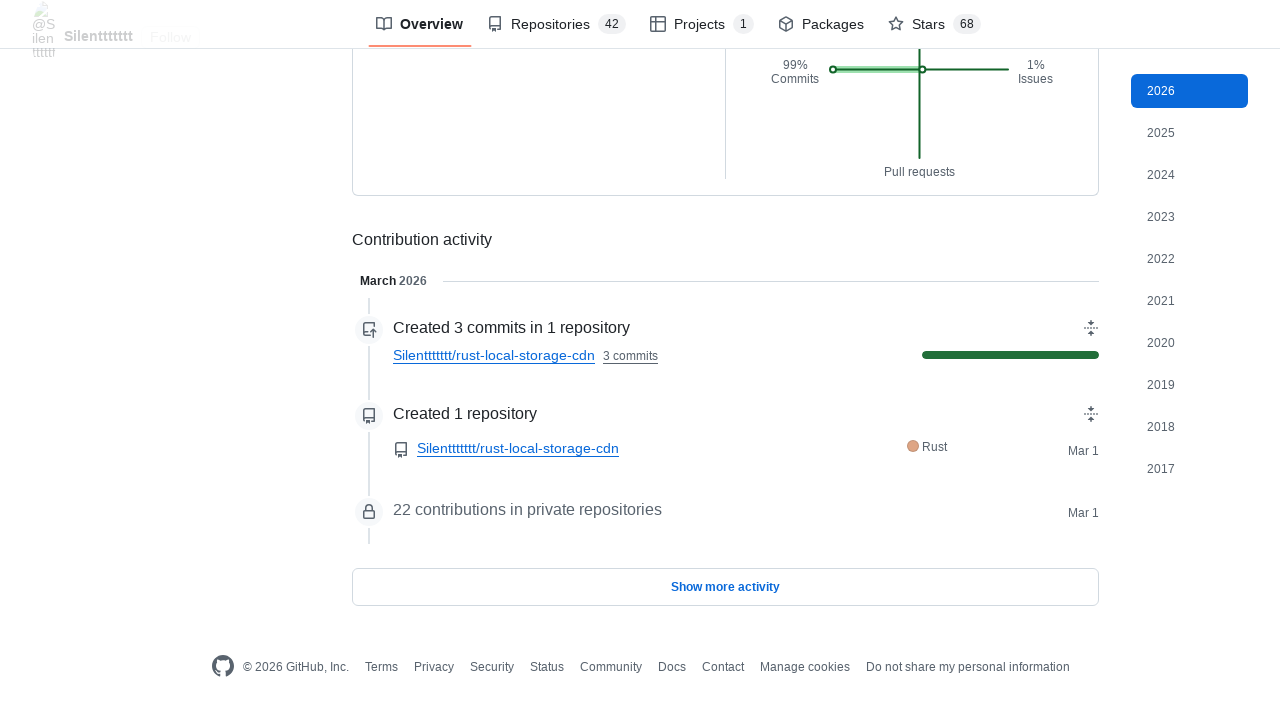

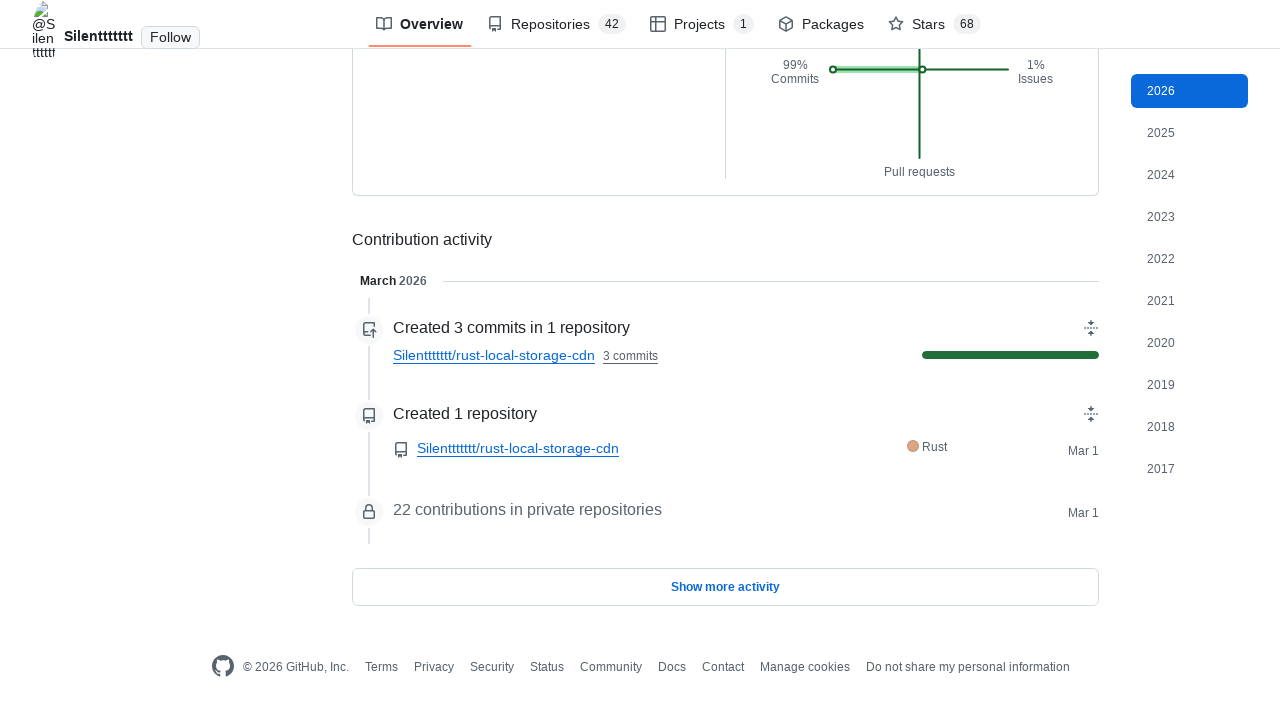